Tests tooltip hover functionality by hovering over an input field and verifying the tooltip content appears

Starting URL: https://automationfc.github.io/jquery-tooltip/

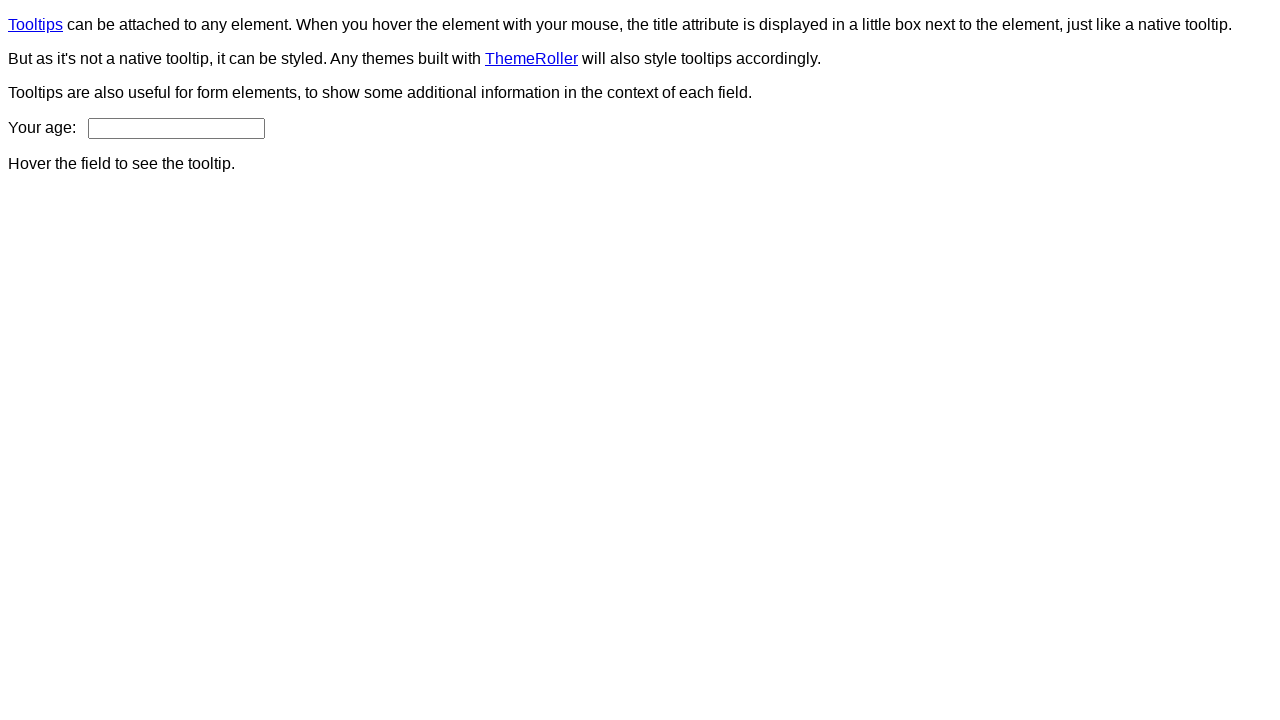

Navigated to jQuery tooltip test page
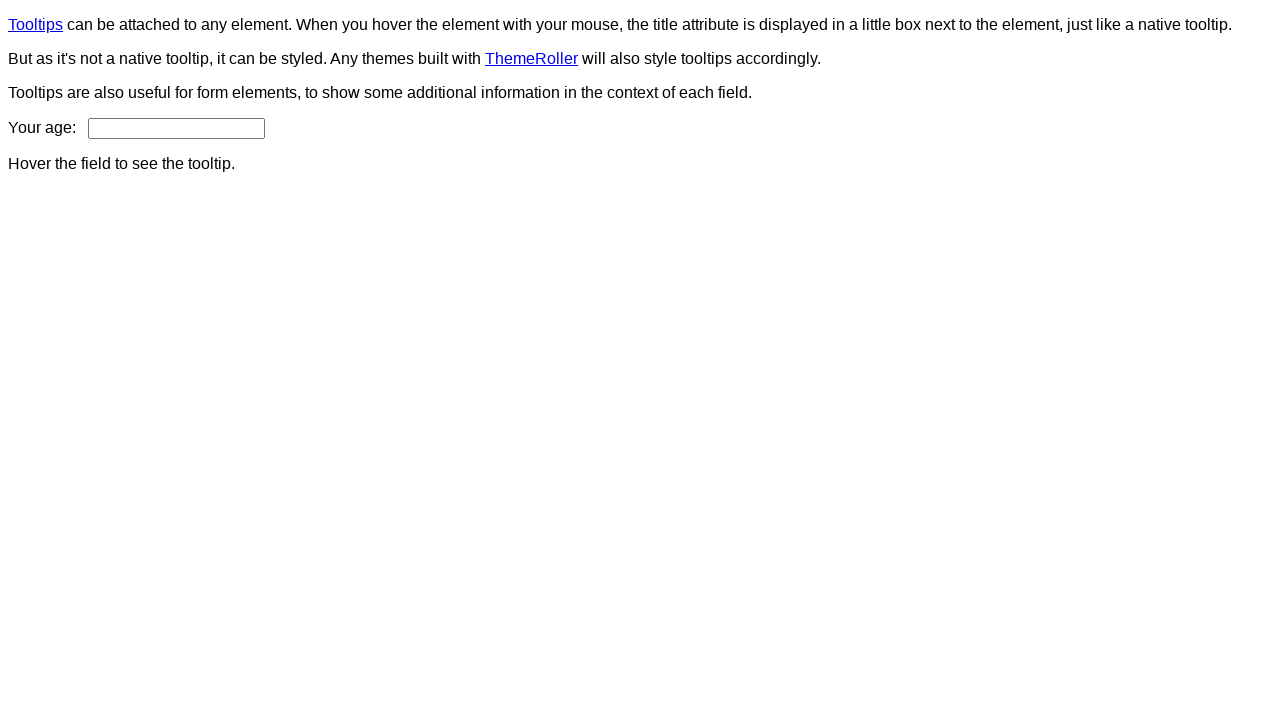

Hovered over age input field at (176, 128) on input#age
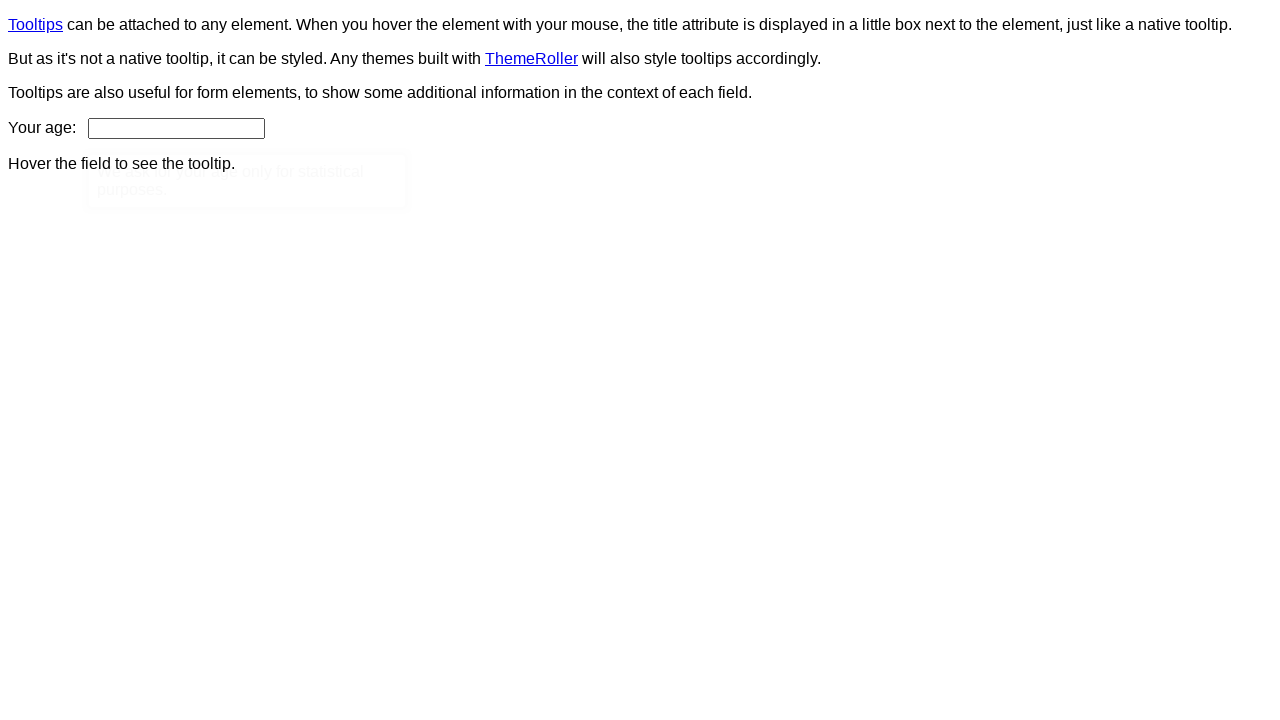

Tooltip content element appeared
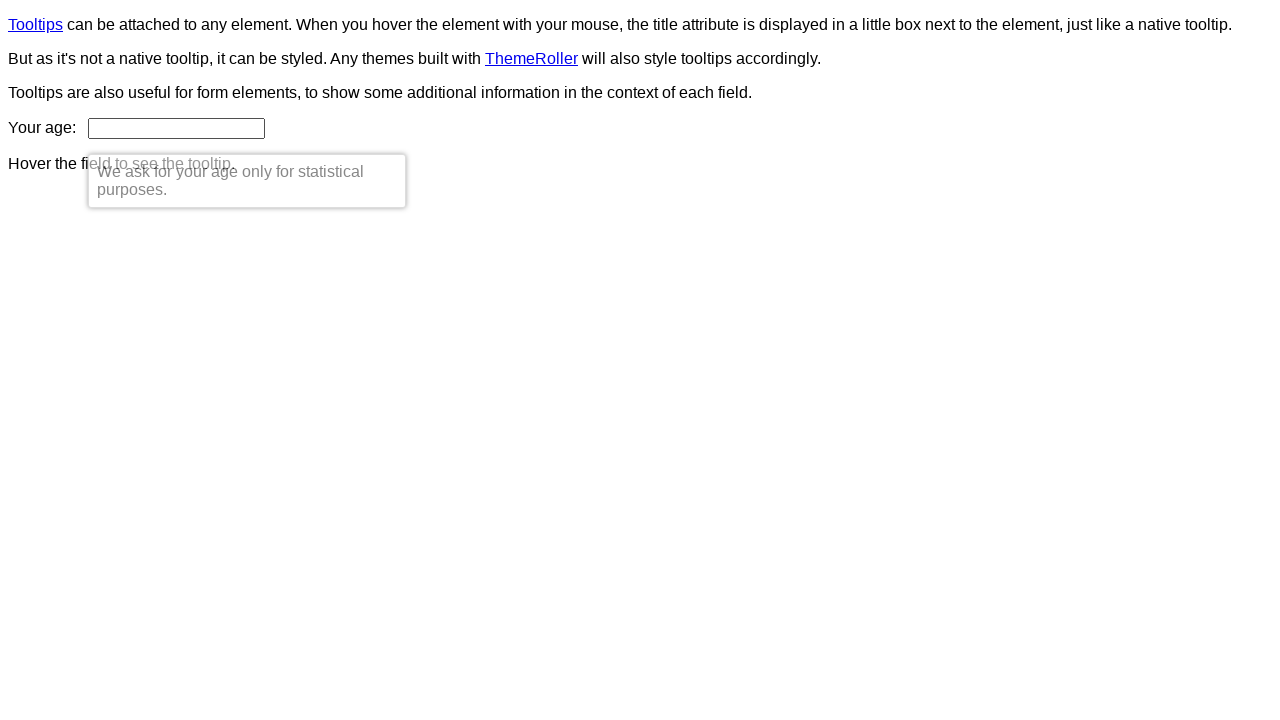

Retrieved tooltip text content
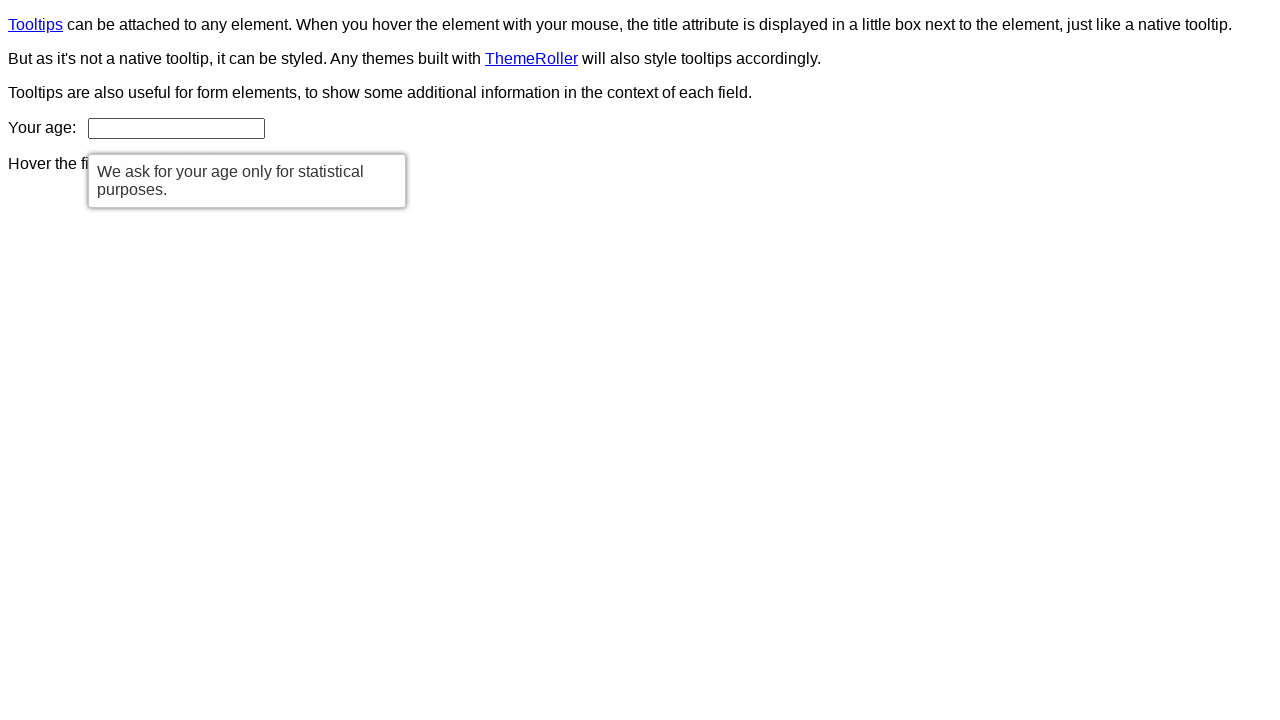

Verified tooltip content matches expected text: 'We ask for your age only for statistical purposes.'
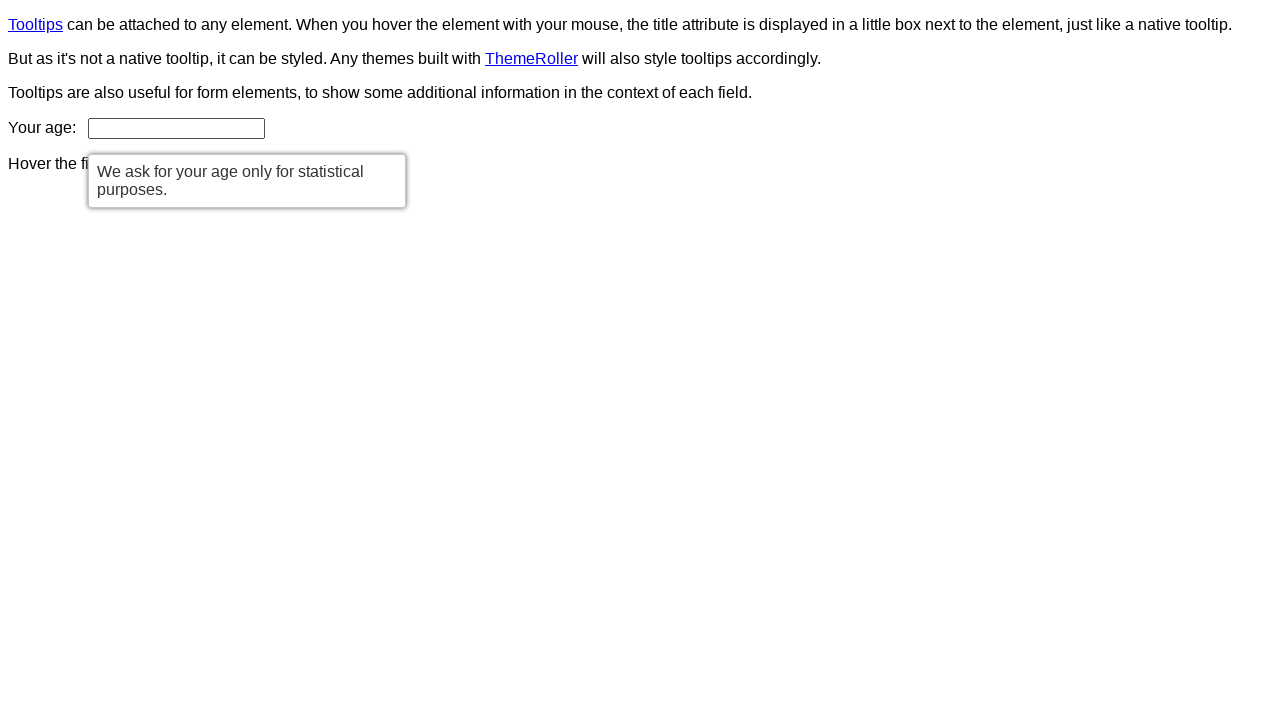

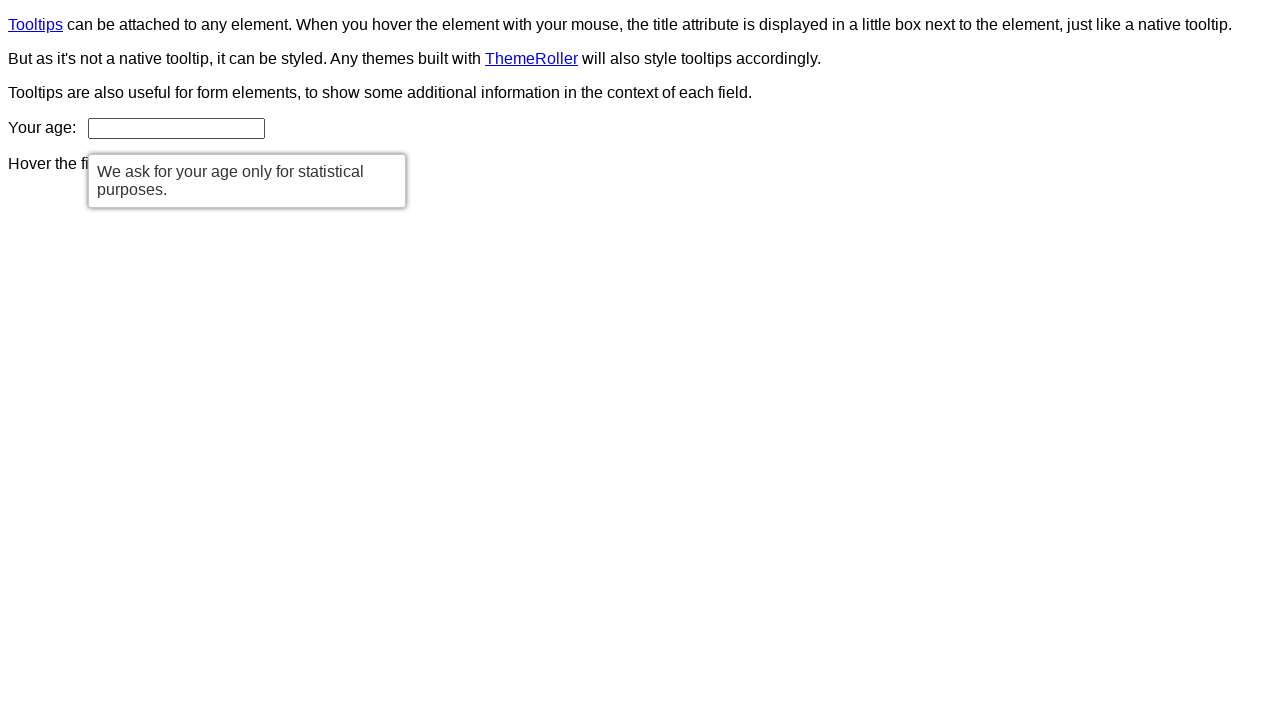